Tests form validation by entering only password and clicking login, expecting username required error

Starting URL: https://demo.applitools.com/hackathonV2.html

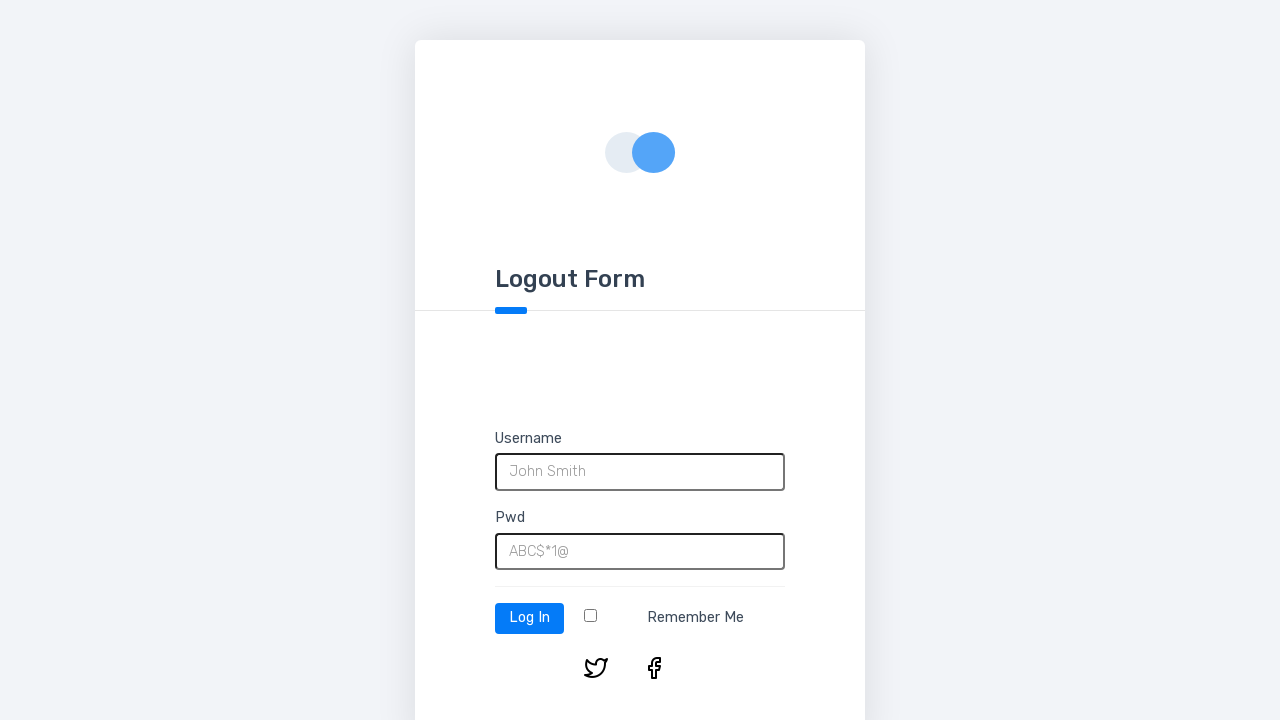

Filled password field with 'ABC$1@' on #password
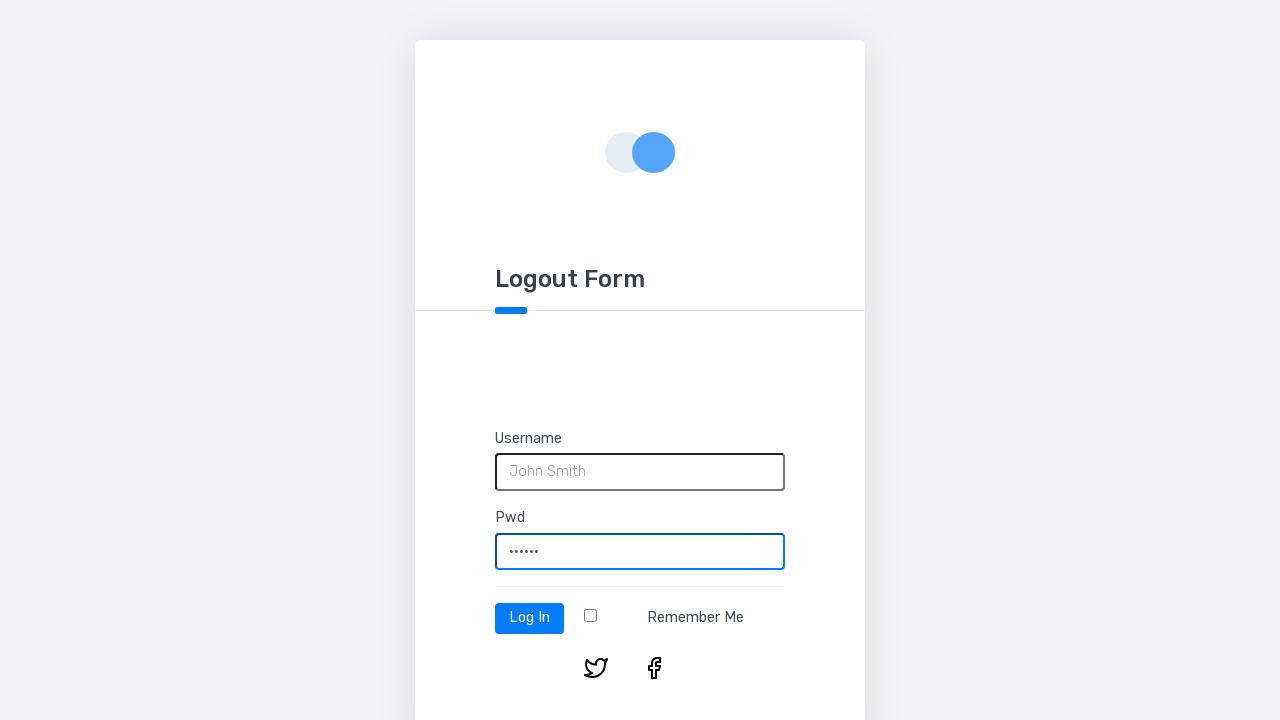

Clicked login button at (530, 618) on #log-in
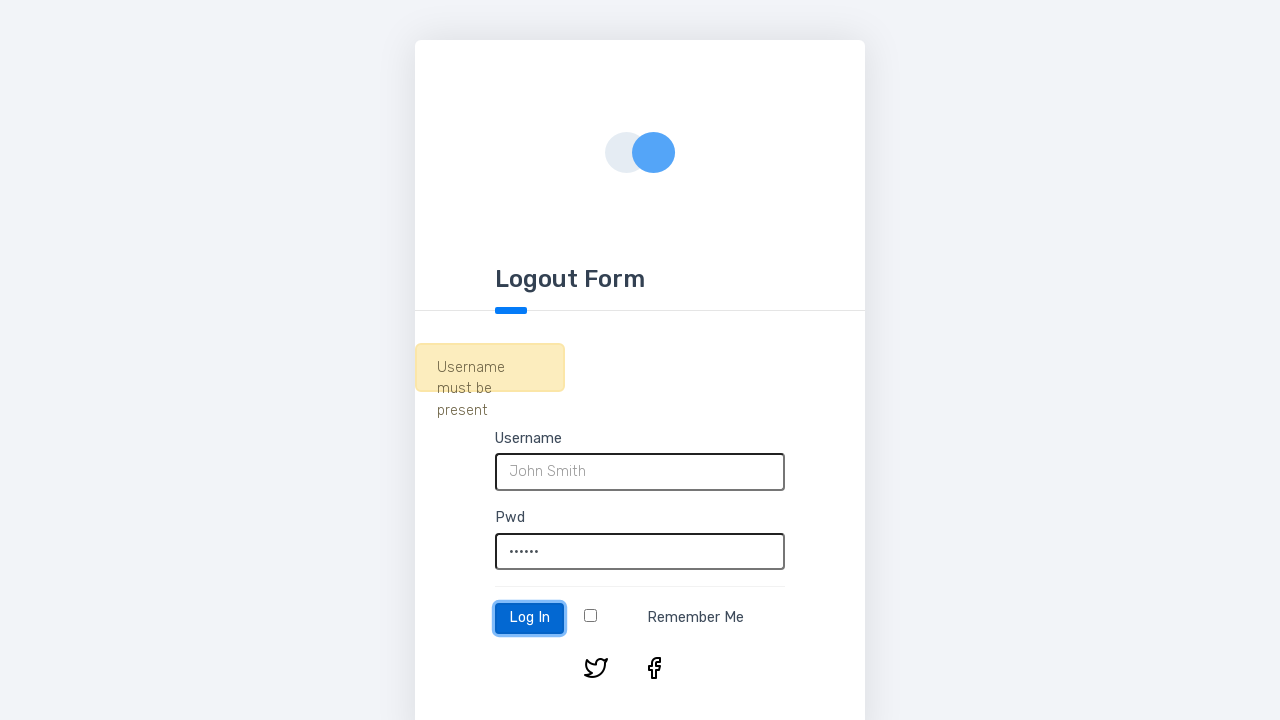

Waited 500ms for validation message to appear
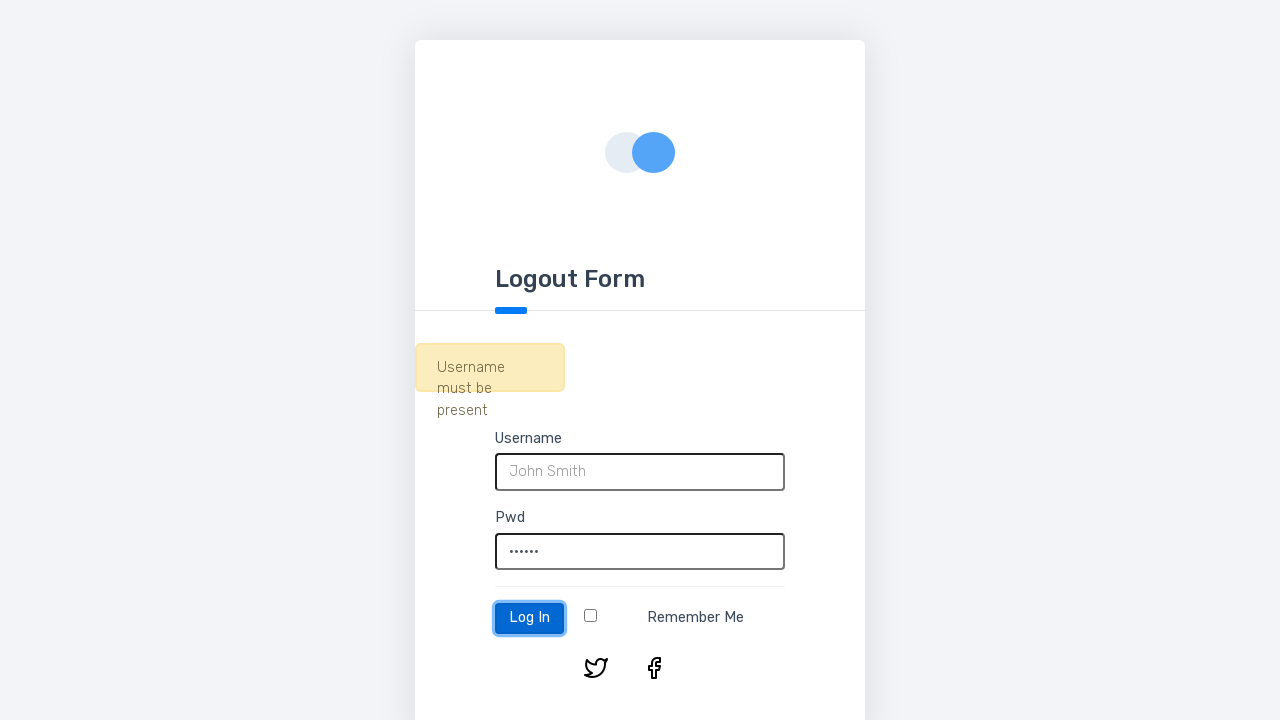

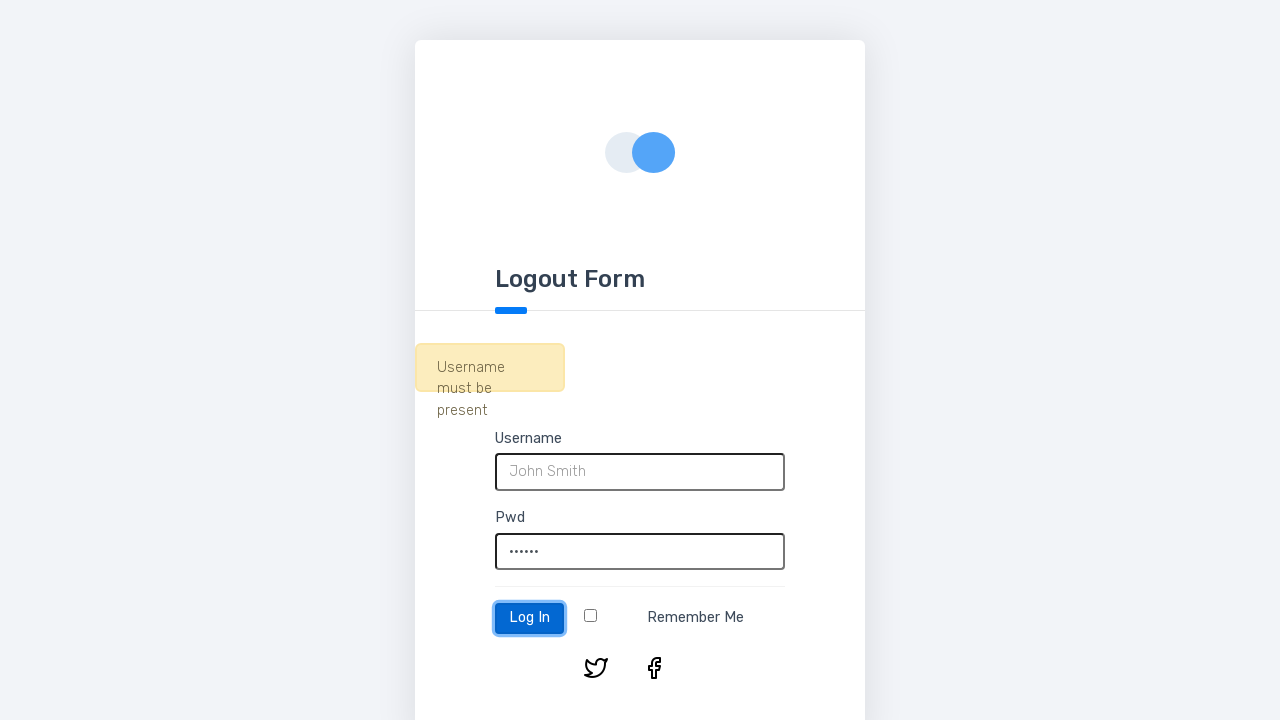